Tests that new todo items are appended to the bottom of the list by creating 3 items and verifying count

Starting URL: https://demo.playwright.dev/todomvc

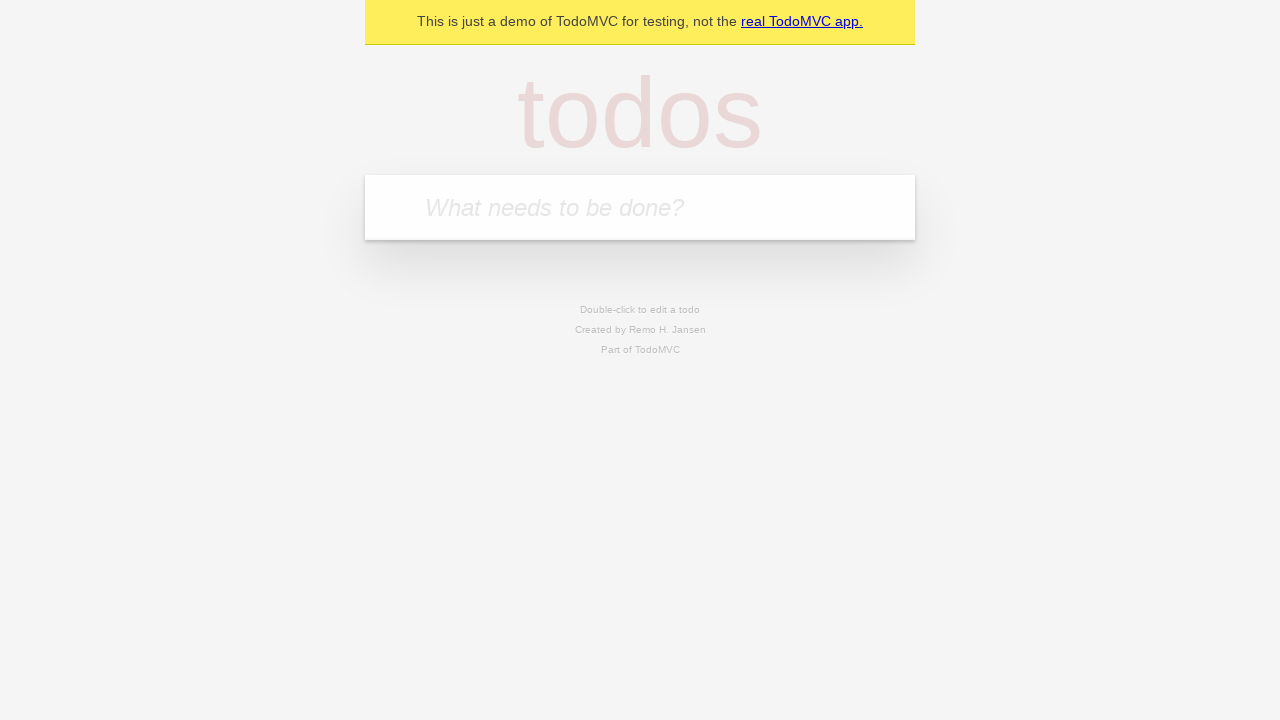

Filled todo input with 'buy some cheese' on internal:attr=[placeholder="What needs to be done?"i]
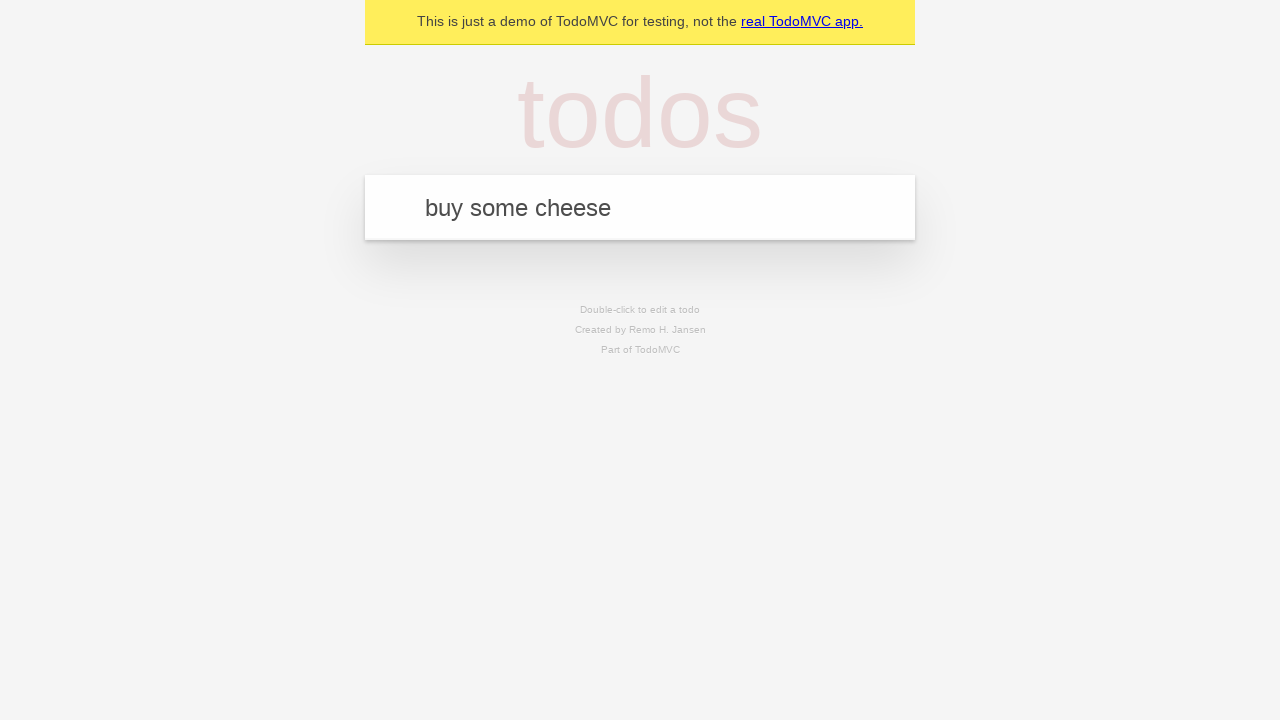

Pressed Enter to create first todo item on internal:attr=[placeholder="What needs to be done?"i]
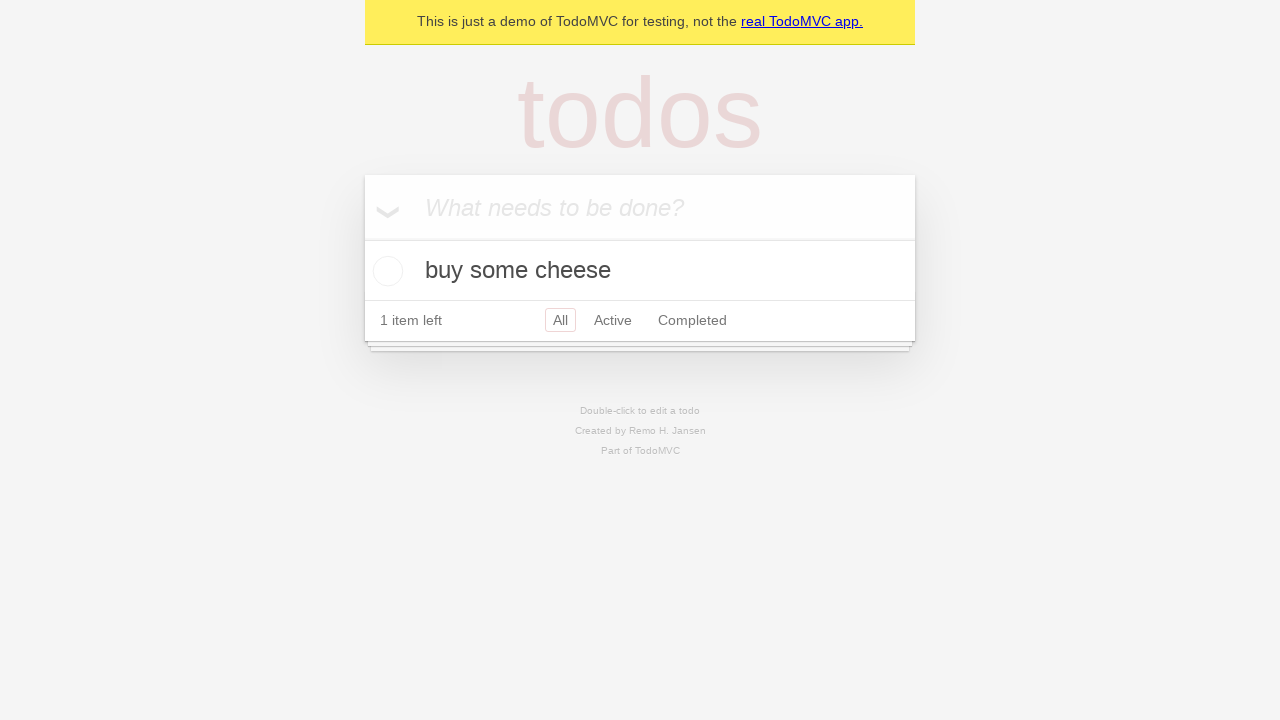

Filled todo input with 'feed the cat' on internal:attr=[placeholder="What needs to be done?"i]
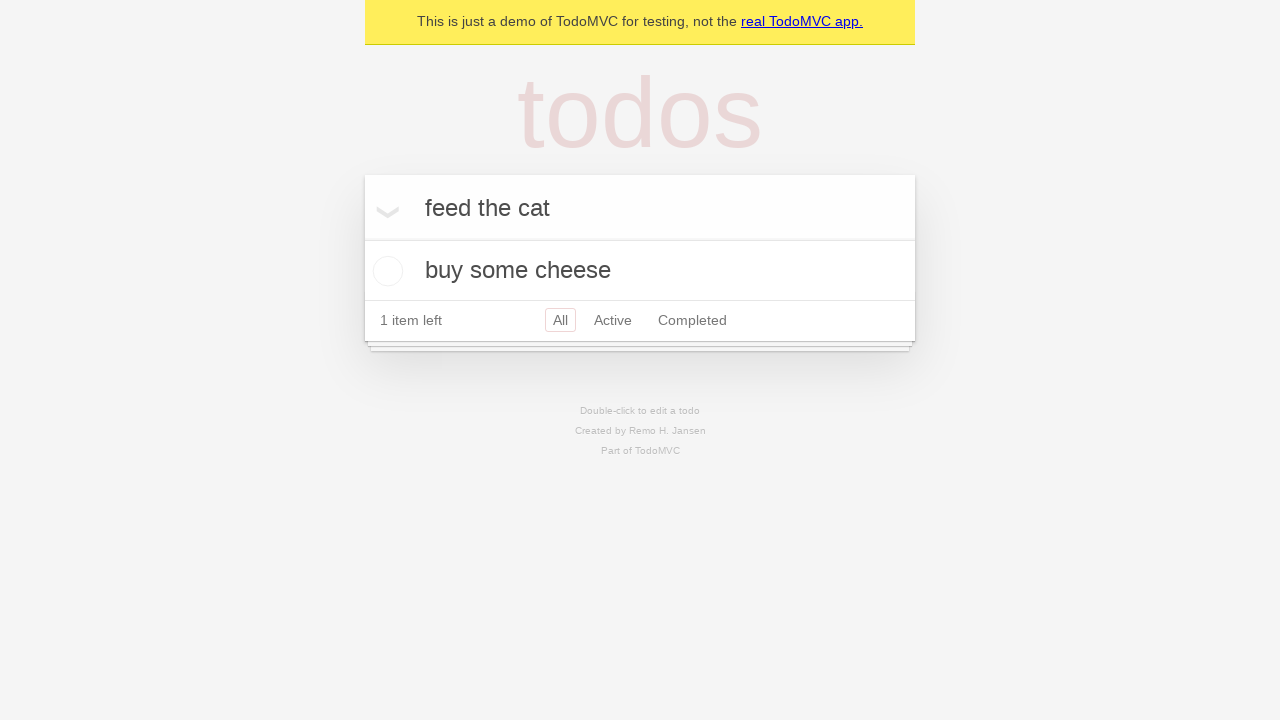

Pressed Enter to create second todo item on internal:attr=[placeholder="What needs to be done?"i]
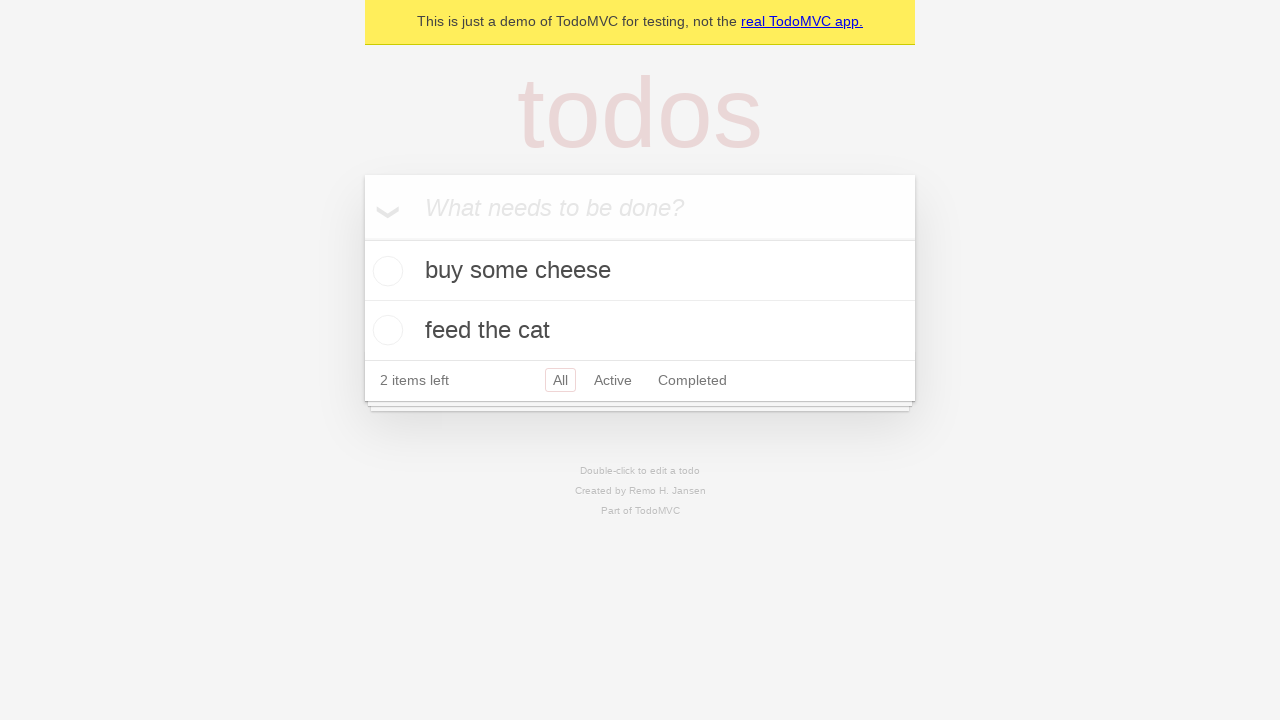

Filled todo input with 'book a doctors appointment' on internal:attr=[placeholder="What needs to be done?"i]
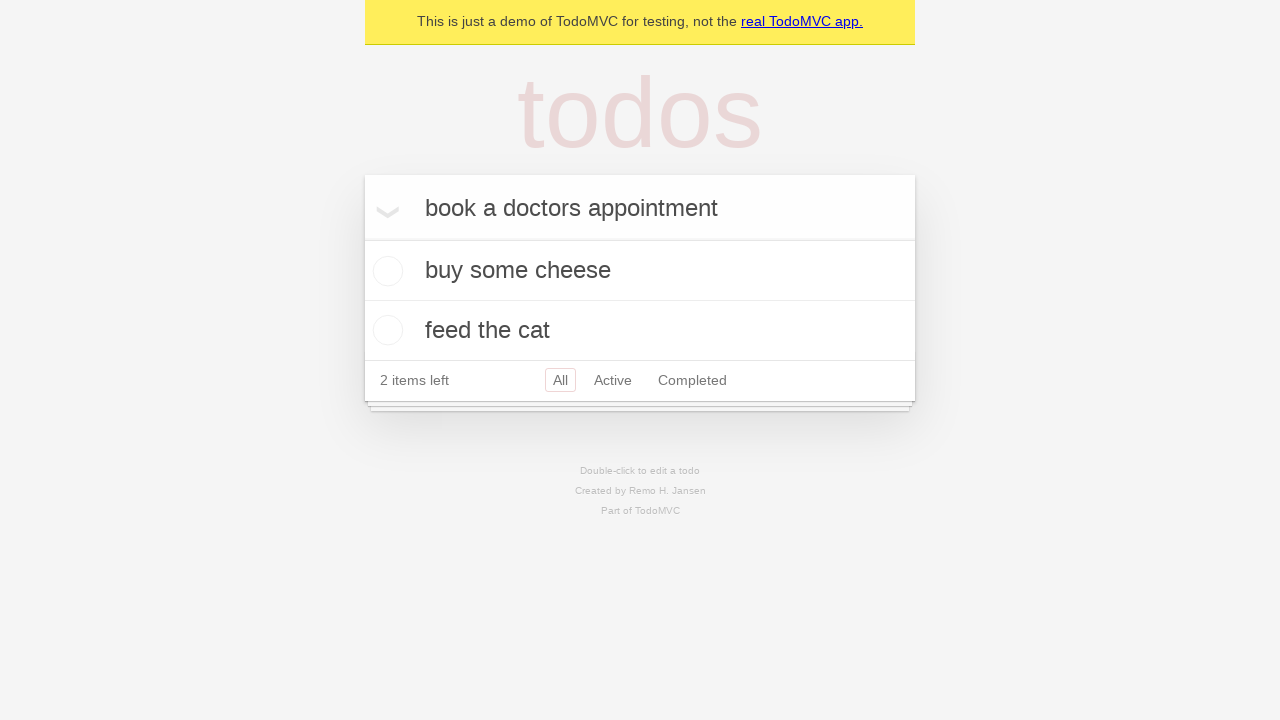

Pressed Enter to create third todo item on internal:attr=[placeholder="What needs to be done?"i]
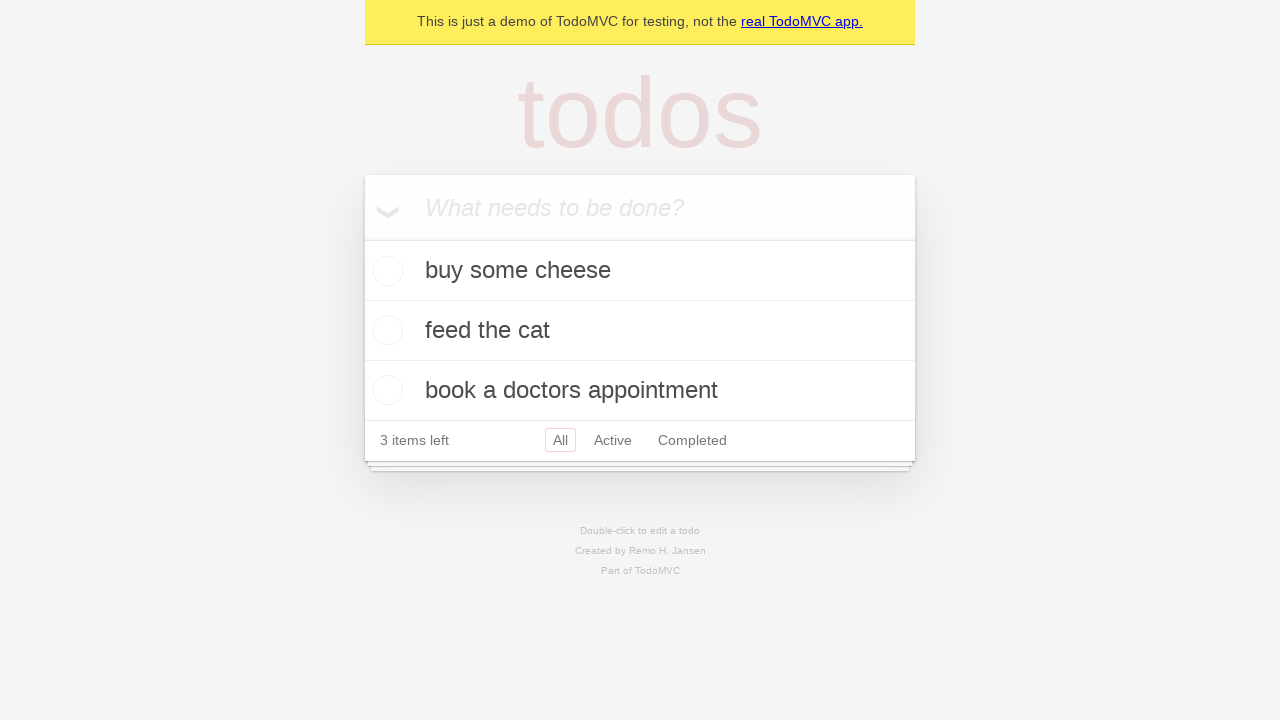

Verified all 3 todo items were created and displayed
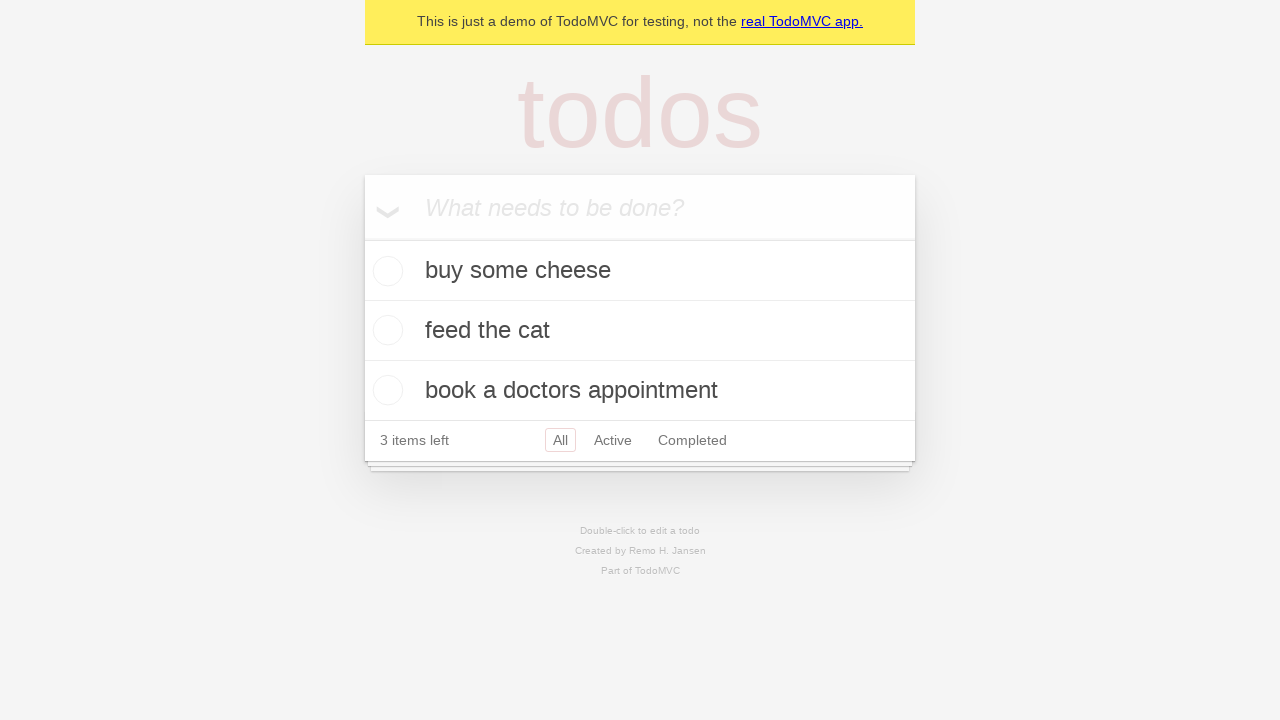

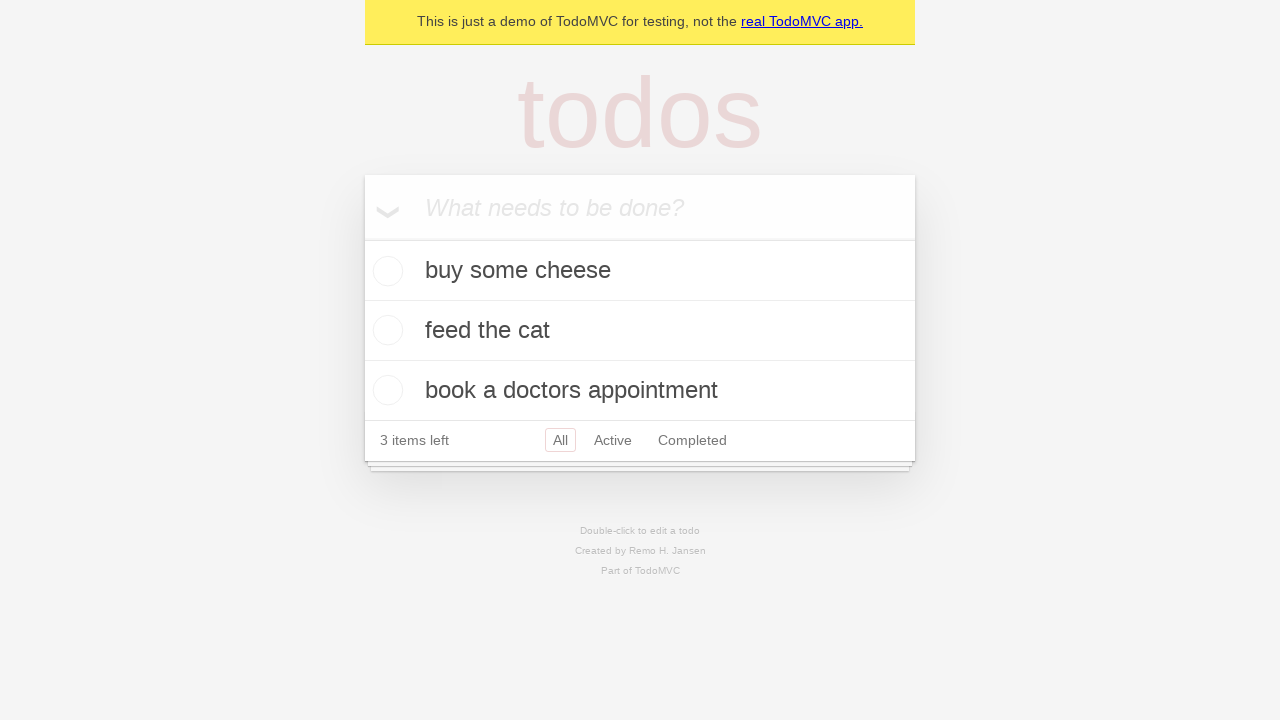